Tests calendar navigation by selecting a specific date (October 16, 2024) using both forward and backward month navigation based on current calendar position.

Starting URL: http://seleniumpractise.blogspot.com/2016/08/how-to-handle-calendar-in-selenium.html

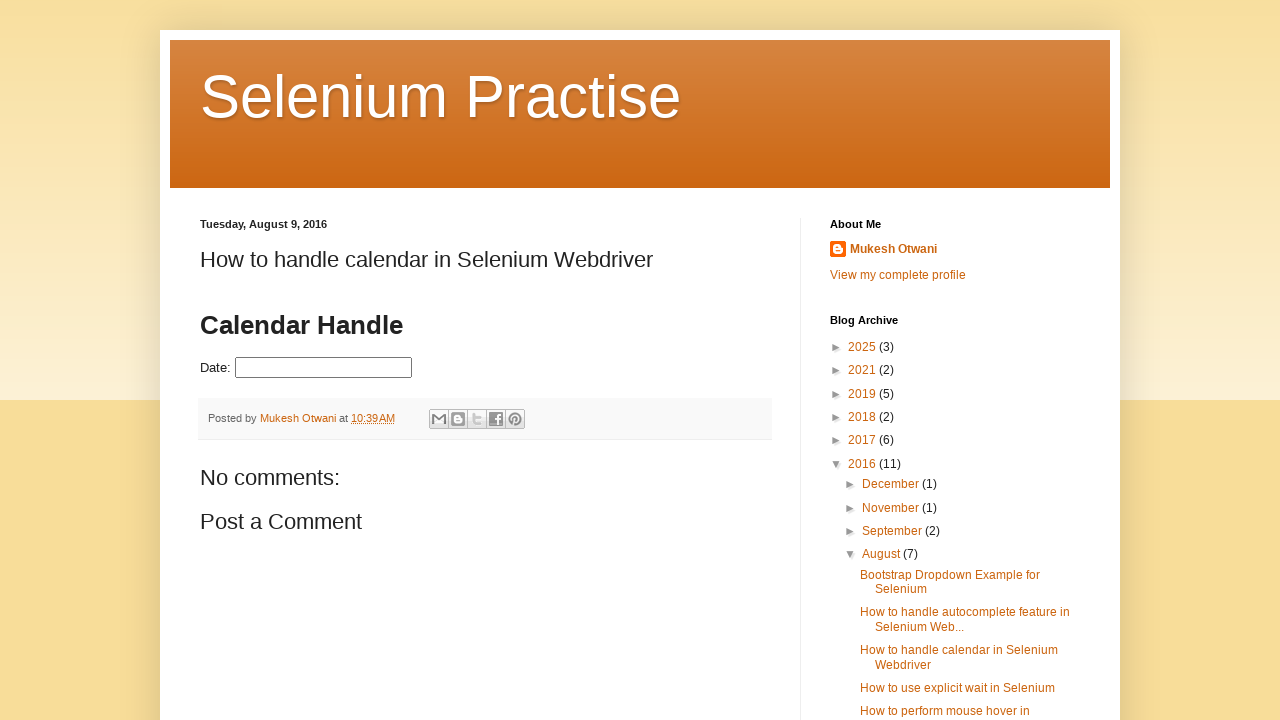

Clicked on date picker field to open calendar at (324, 368) on input#datepicker
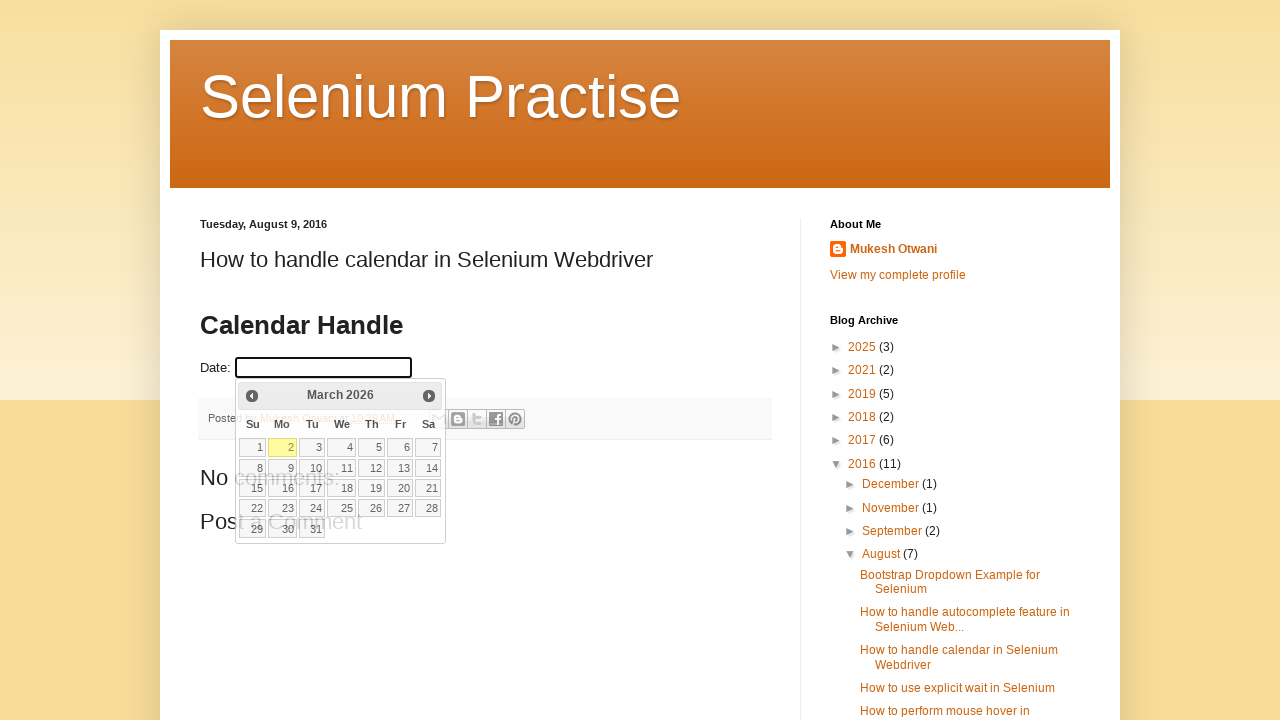

Calendar widget appeared
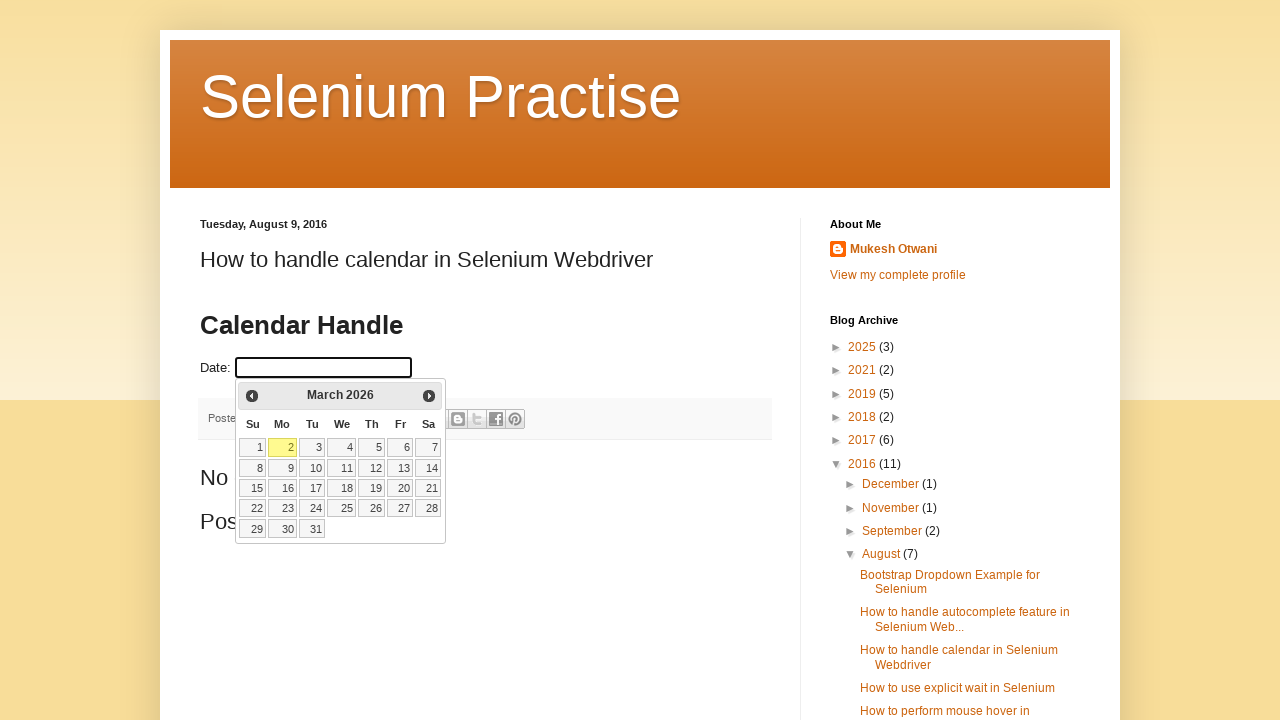

Clicked previous month button to navigate backward from March 2026 at (252, 396) on xpath=//a[@title='Prev']
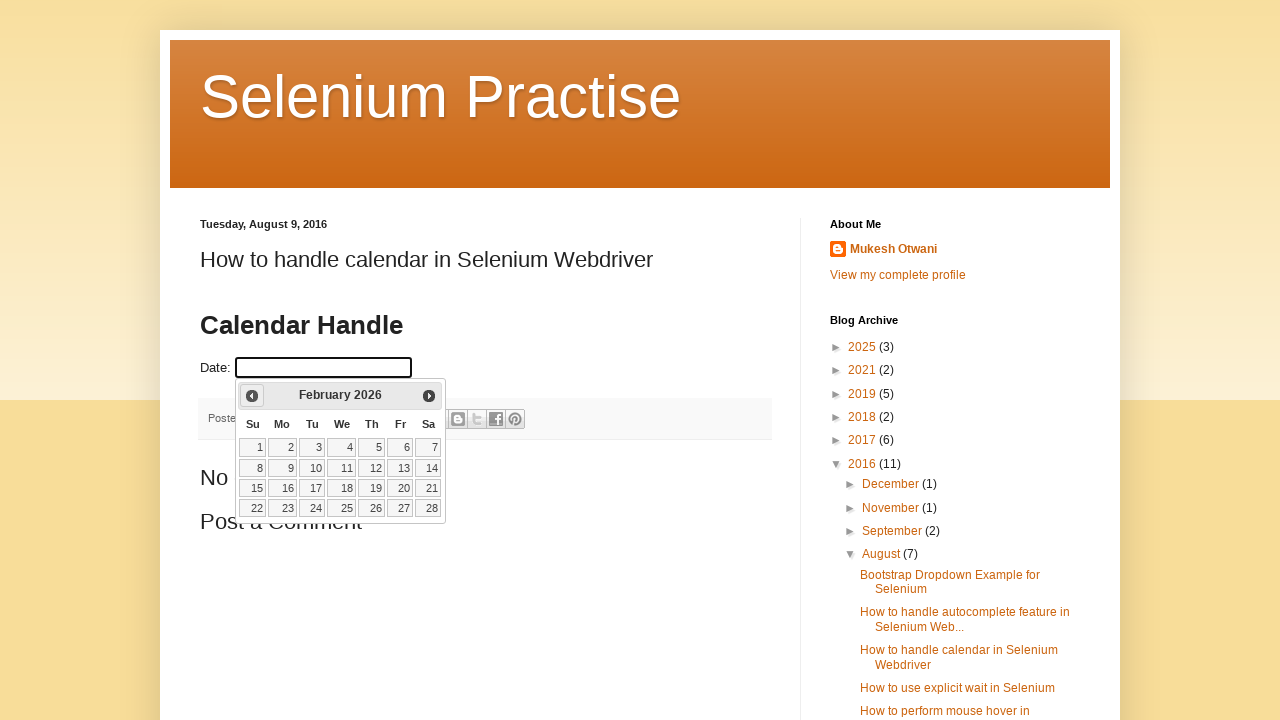

Clicked previous month button to navigate backward from February 2026 at (252, 396) on xpath=//a[@title='Prev']
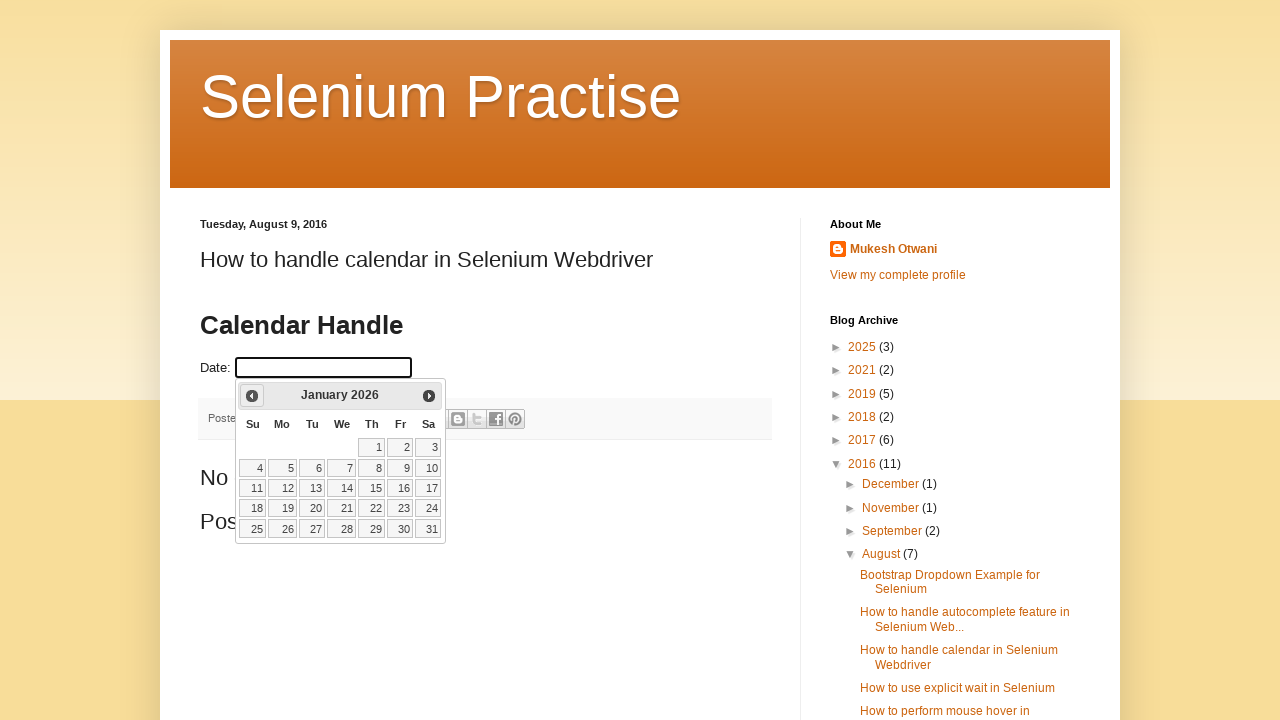

Clicked previous month button to navigate backward from January 2026 at (252, 396) on xpath=//a[@title='Prev']
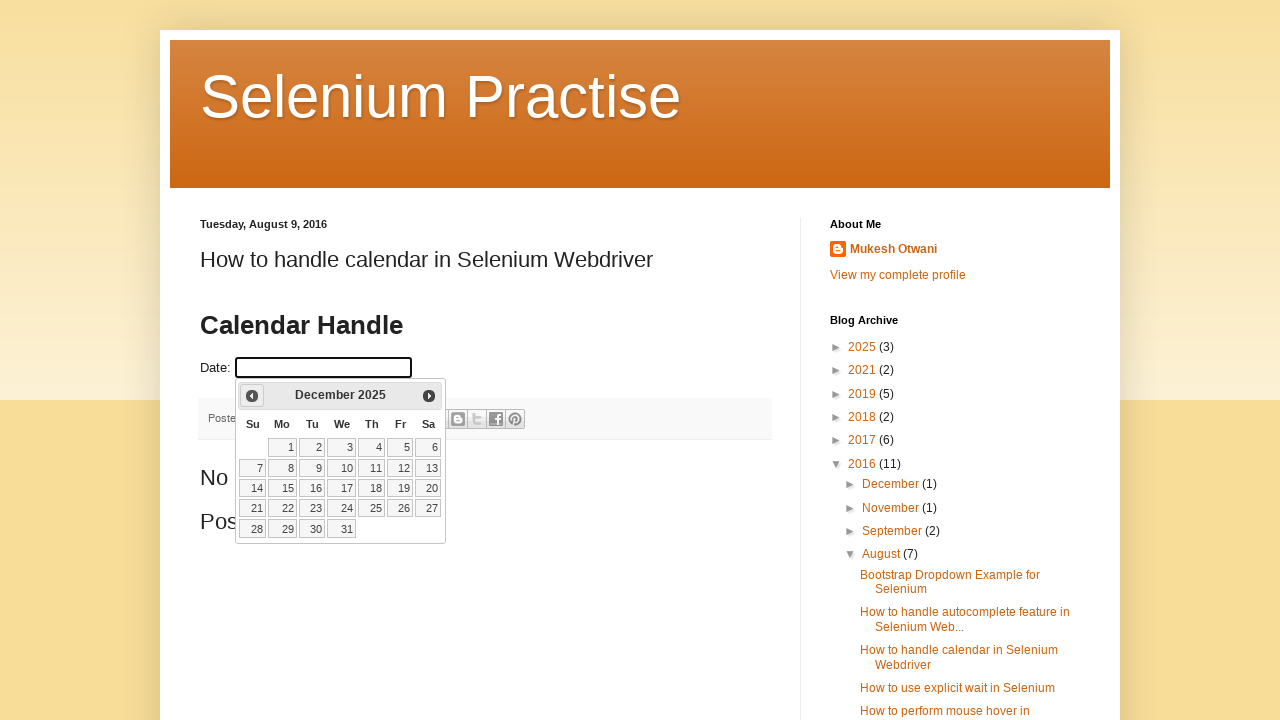

Clicked previous month button to navigate backward from December 2025 at (252, 396) on xpath=//a[@title='Prev']
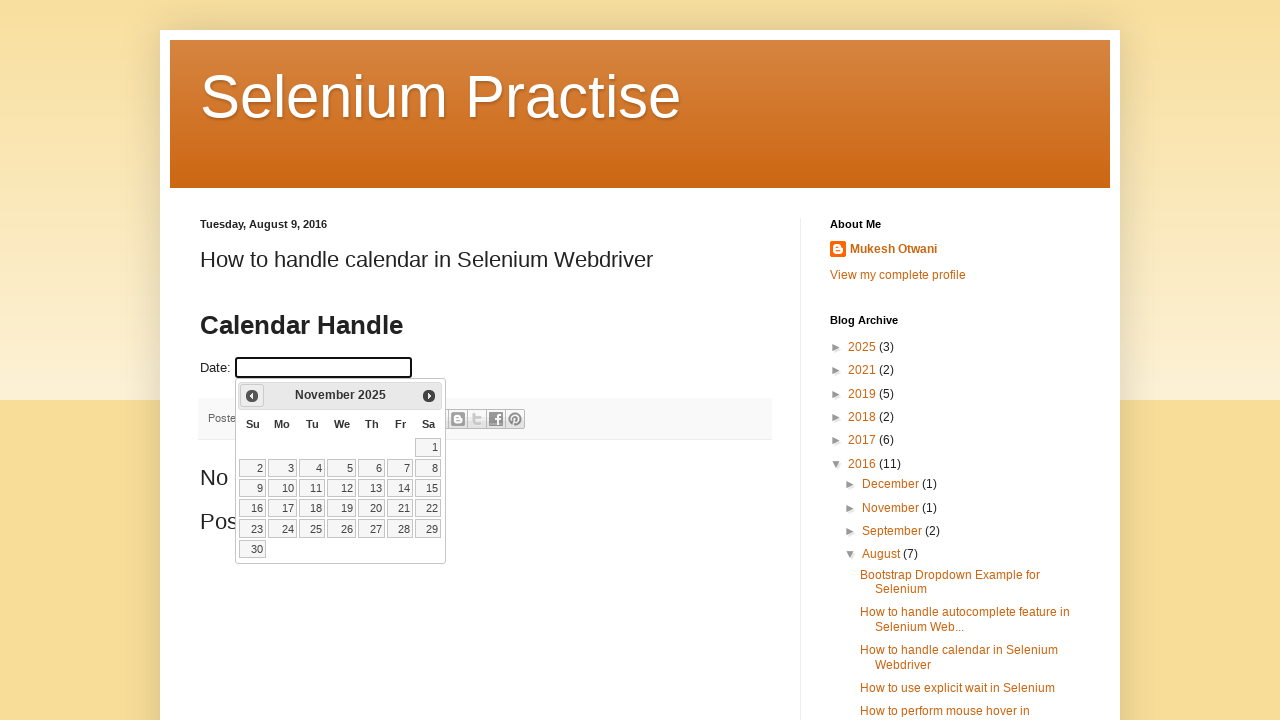

Clicked previous month button to navigate backward from November 2025 at (252, 396) on xpath=//a[@title='Prev']
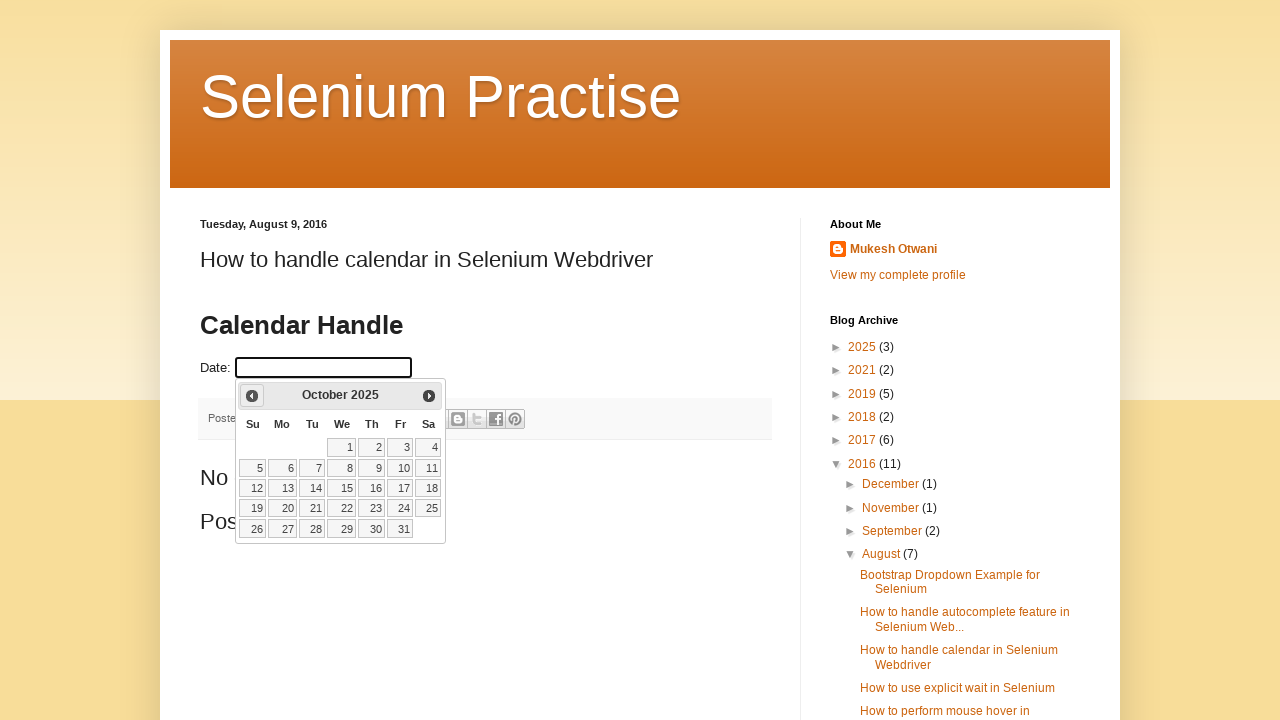

Clicked previous month button to navigate backward from October 2025 at (252, 396) on xpath=//a[@title='Prev']
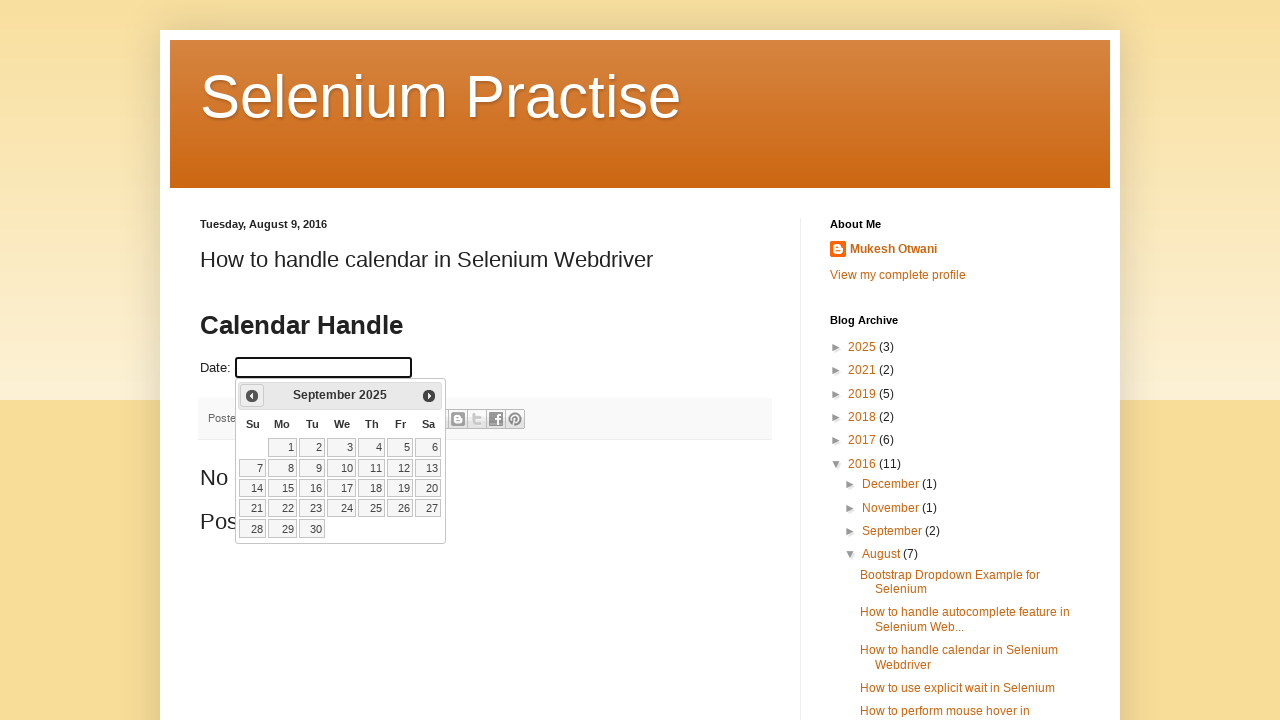

Clicked previous month button to navigate backward from September 2025 at (252, 396) on xpath=//a[@title='Prev']
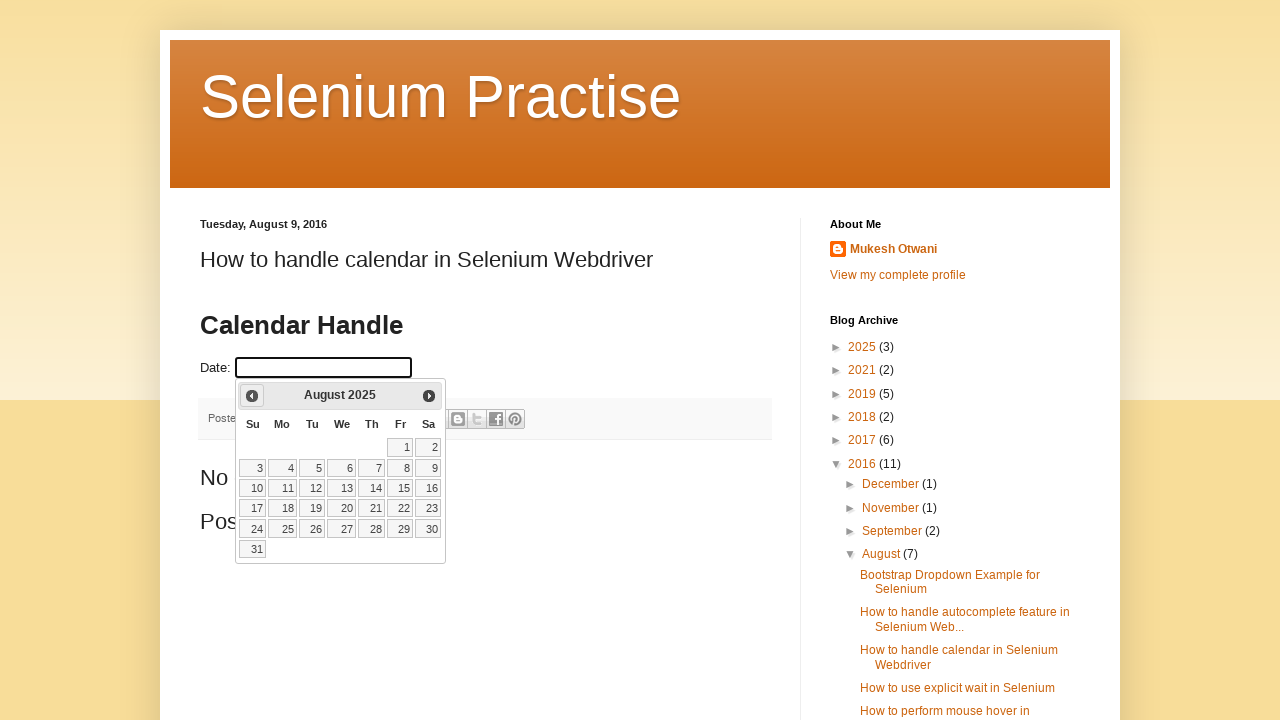

Clicked previous month button to navigate backward from August 2025 at (252, 396) on xpath=//a[@title='Prev']
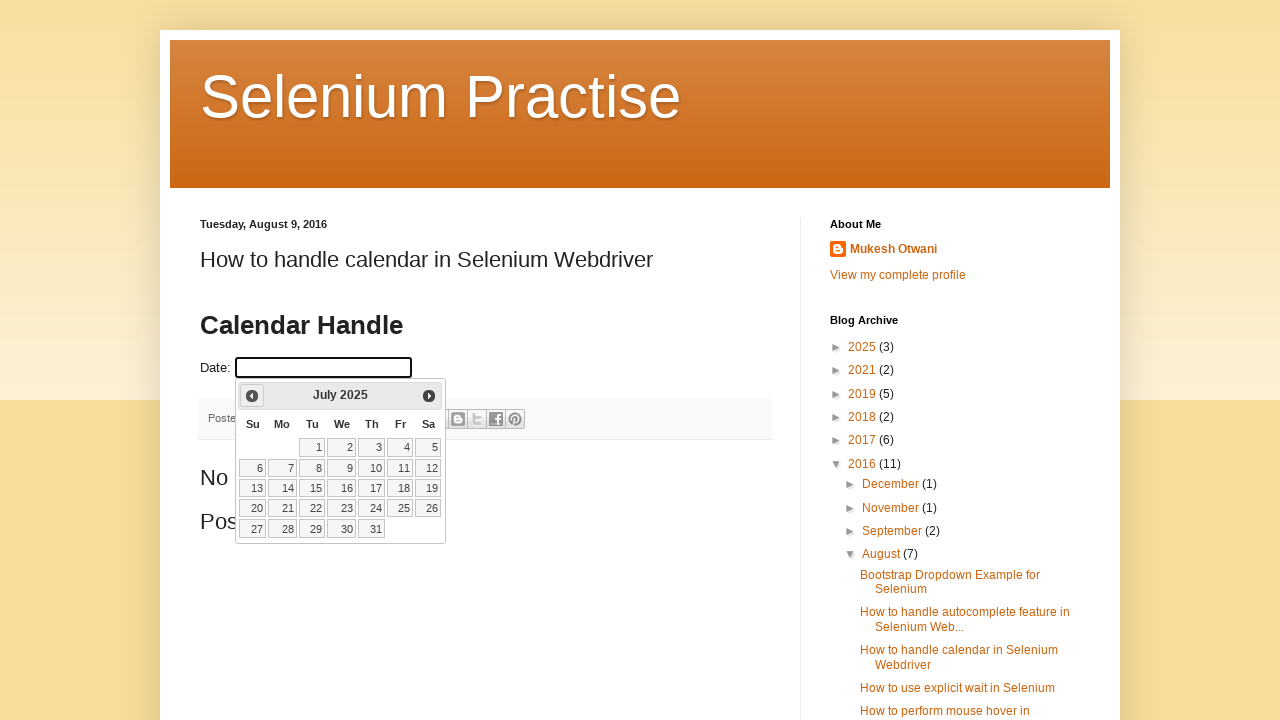

Clicked previous month button to navigate backward from July 2025 at (252, 396) on xpath=//a[@title='Prev']
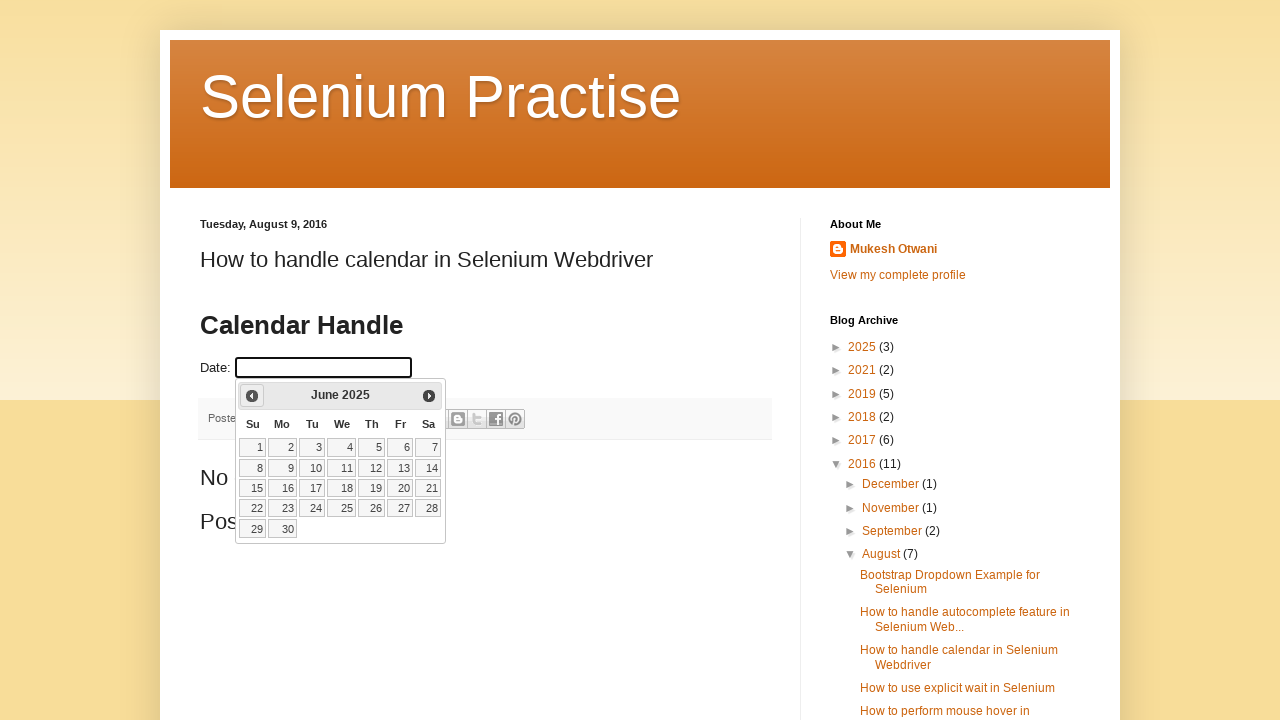

Clicked previous month button to navigate backward from June 2025 at (252, 396) on xpath=//a[@title='Prev']
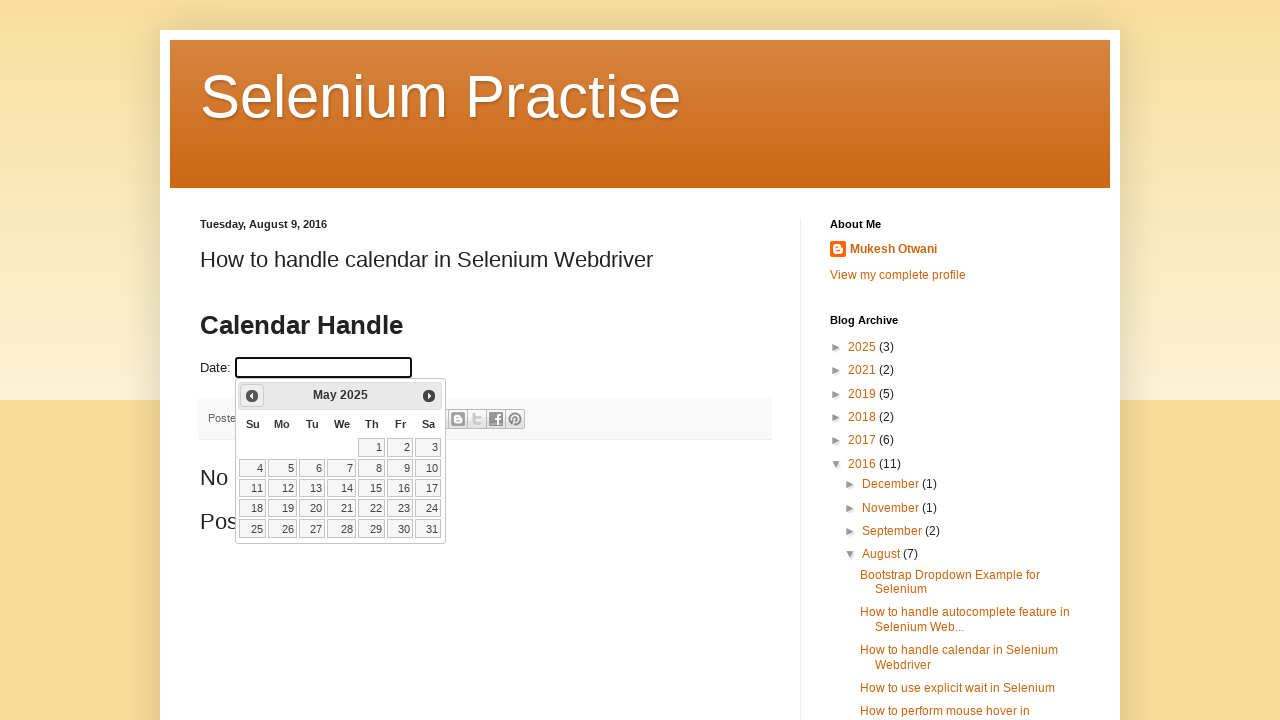

Clicked previous month button to navigate backward from May 2025 at (252, 396) on xpath=//a[@title='Prev']
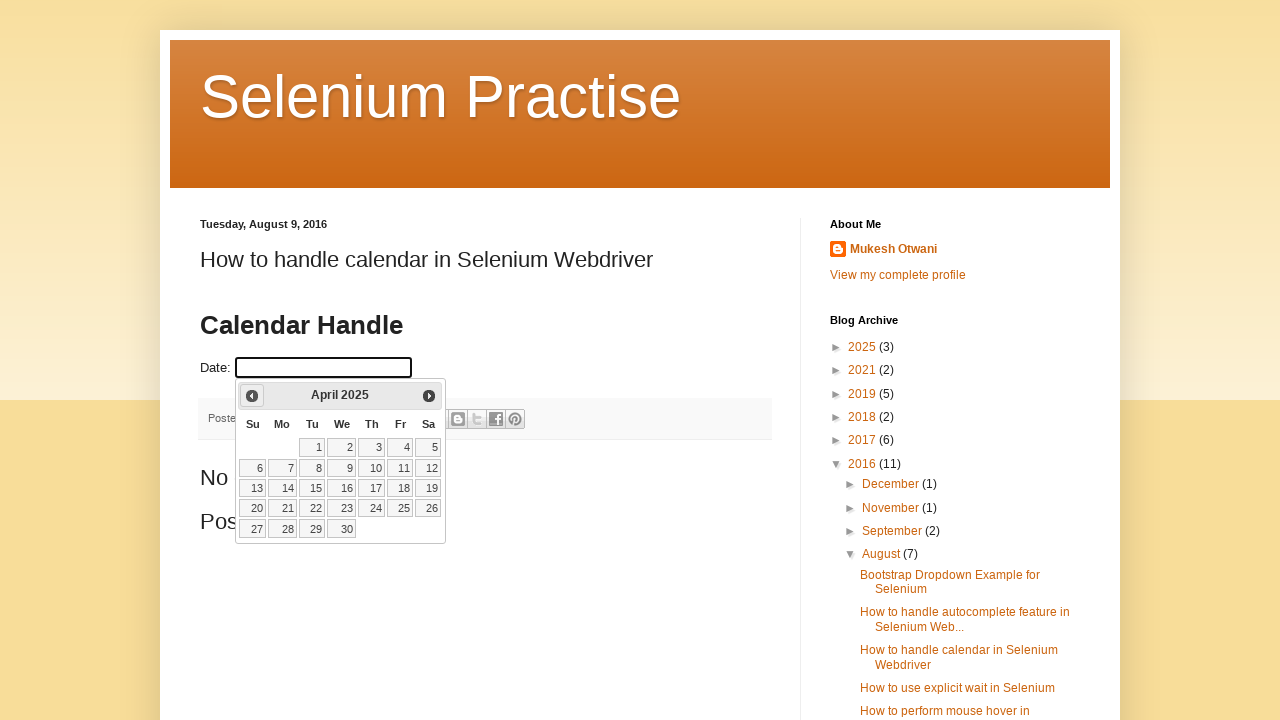

Clicked previous month button to navigate backward from April 2025 at (252, 396) on xpath=//a[@title='Prev']
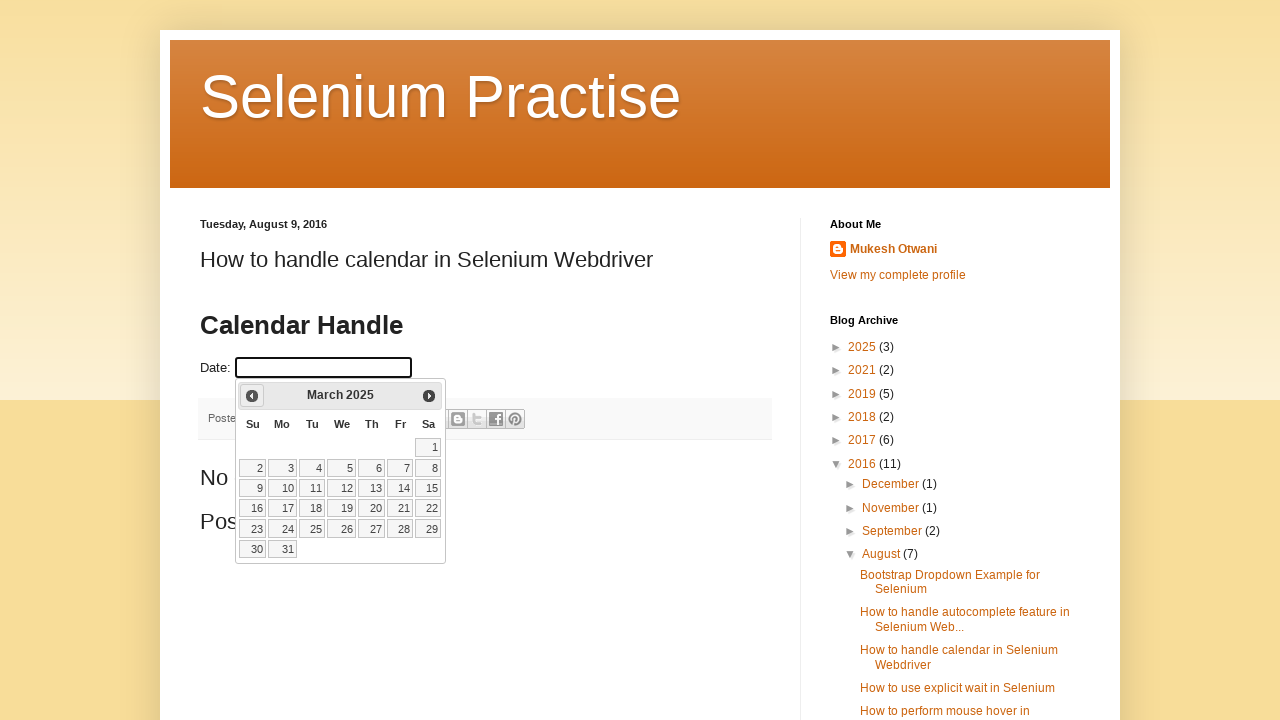

Clicked previous month button to navigate backward from March 2025 at (252, 396) on xpath=//a[@title='Prev']
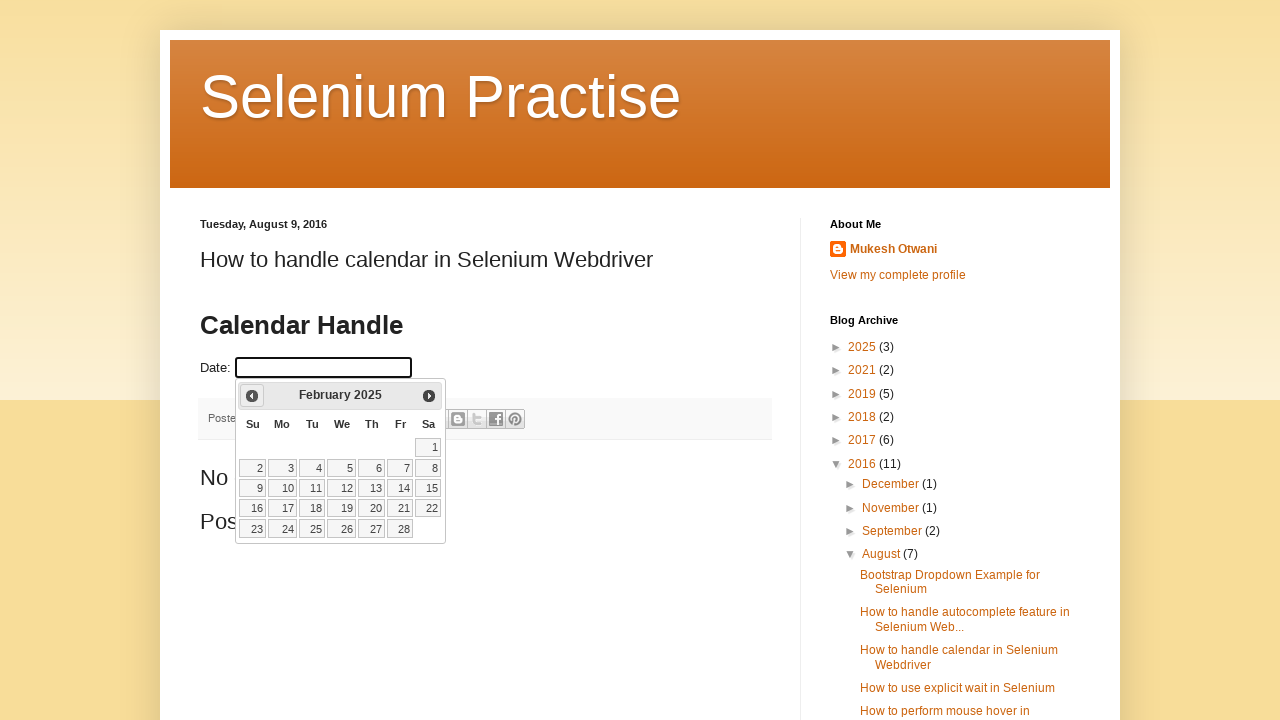

Clicked previous month button to navigate backward from February 2025 at (252, 396) on xpath=//a[@title='Prev']
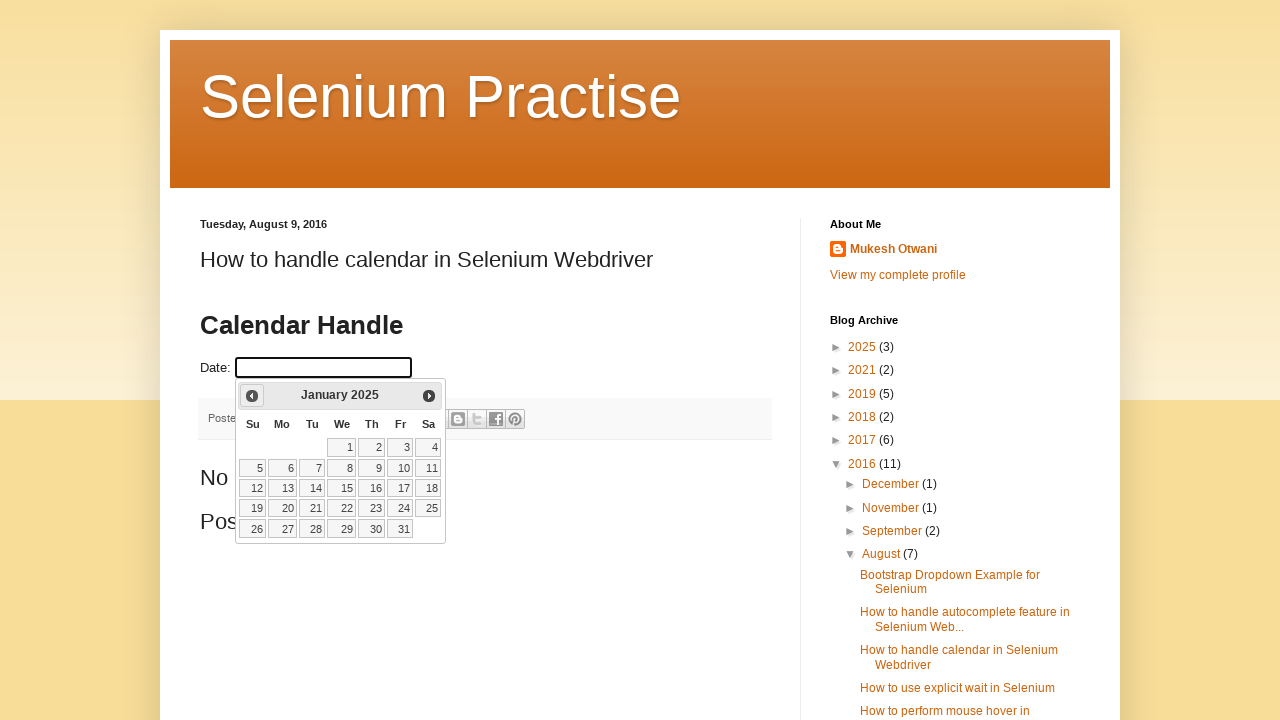

Clicked previous month button to navigate backward from January 2025 at (252, 396) on xpath=//a[@title='Prev']
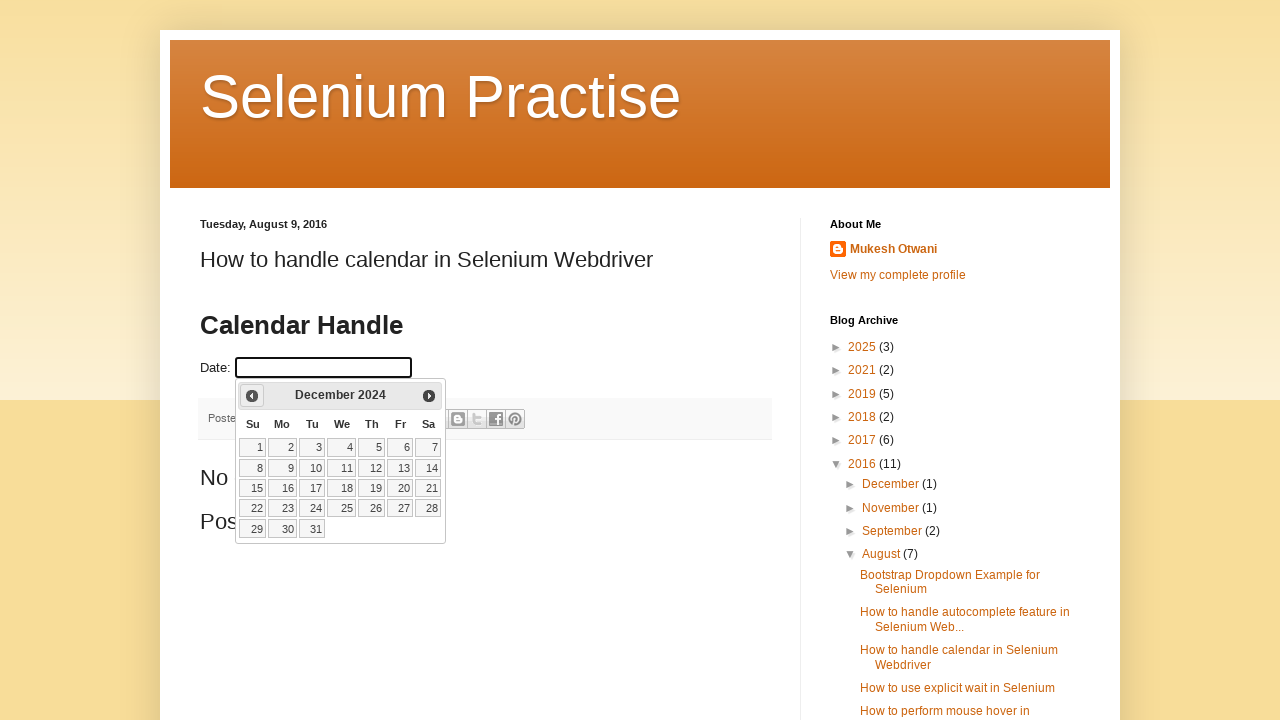

Clicked previous month button to navigate backward from December 2024 at (252, 396) on xpath=//a[@title='Prev']
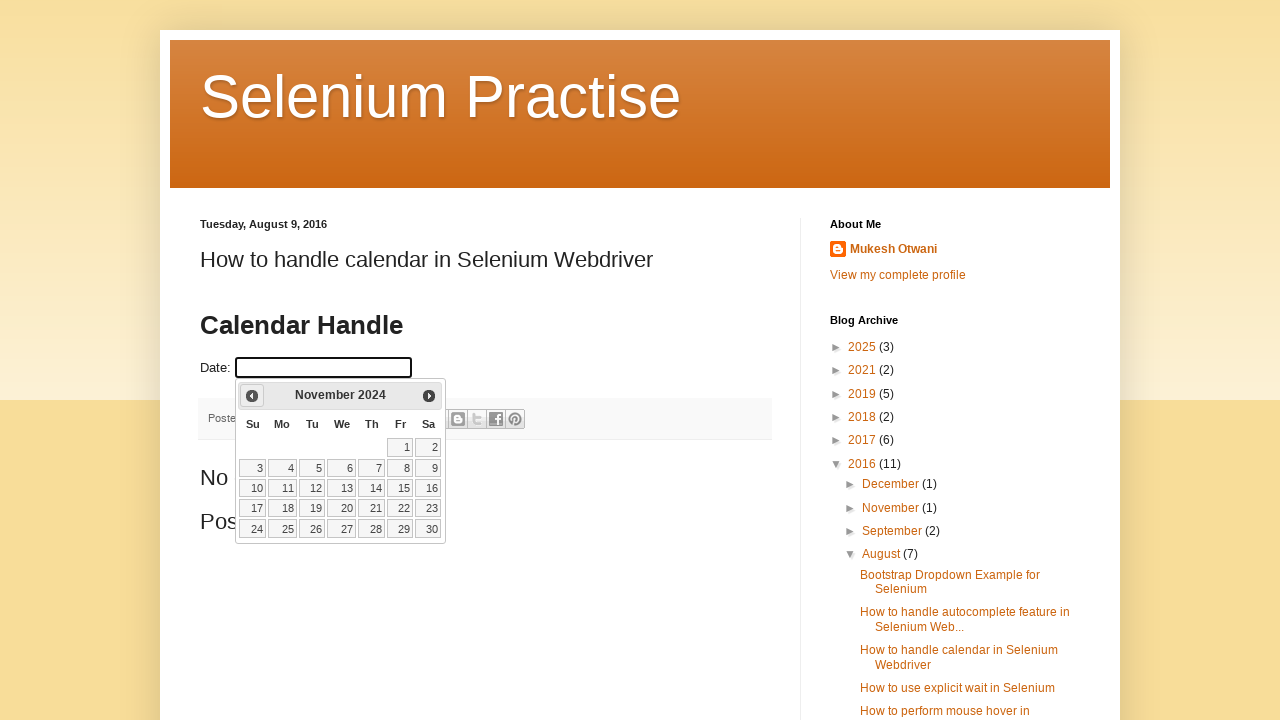

Clicked previous month button to navigate backward from November 2024 at (252, 396) on xpath=//a[@title='Prev']
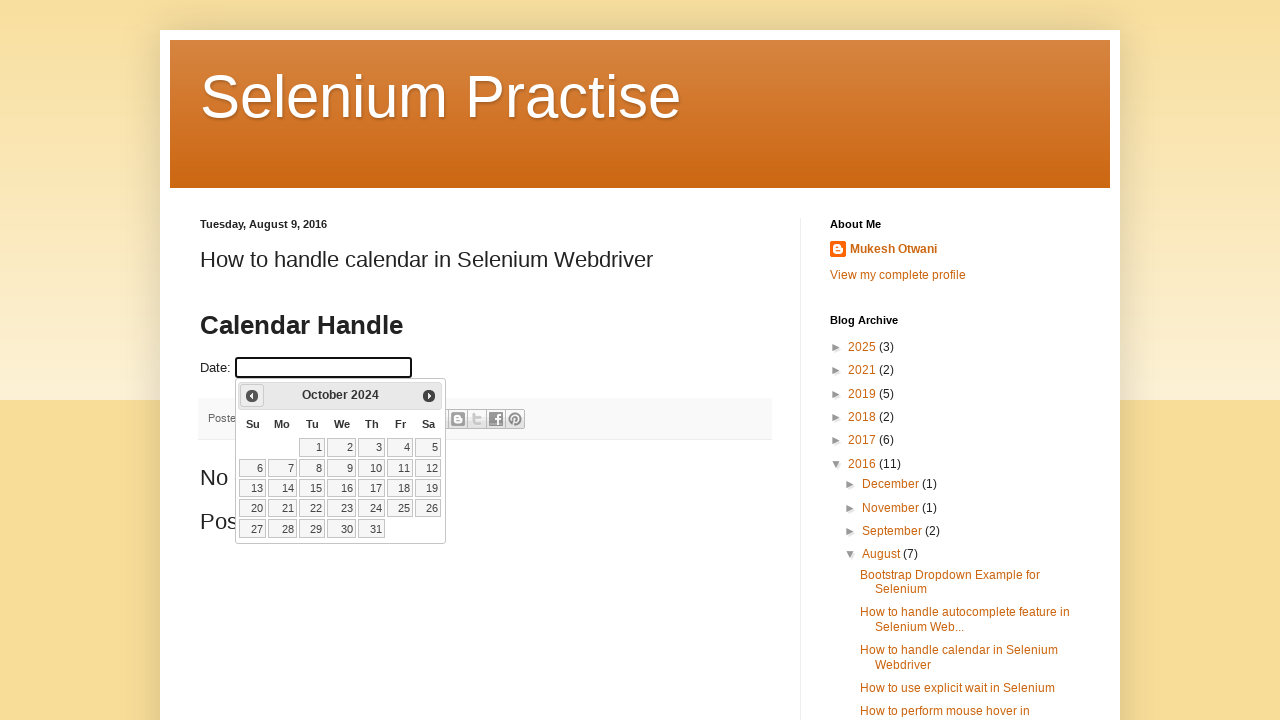

Reached target month/year: October 2024
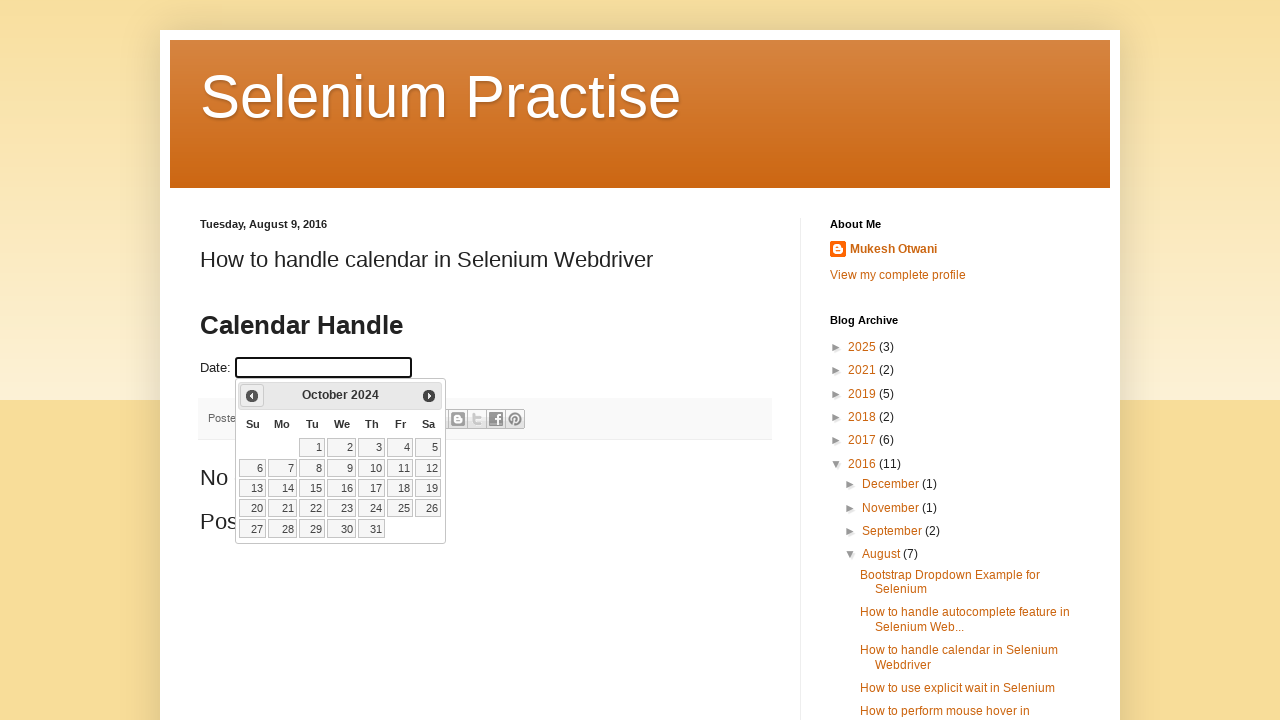

Selected day 16 from the calendar at (342, 488) on //table[@class='ui-datepicker-calendar']//td[@data-handler='selectDay']/a[text()
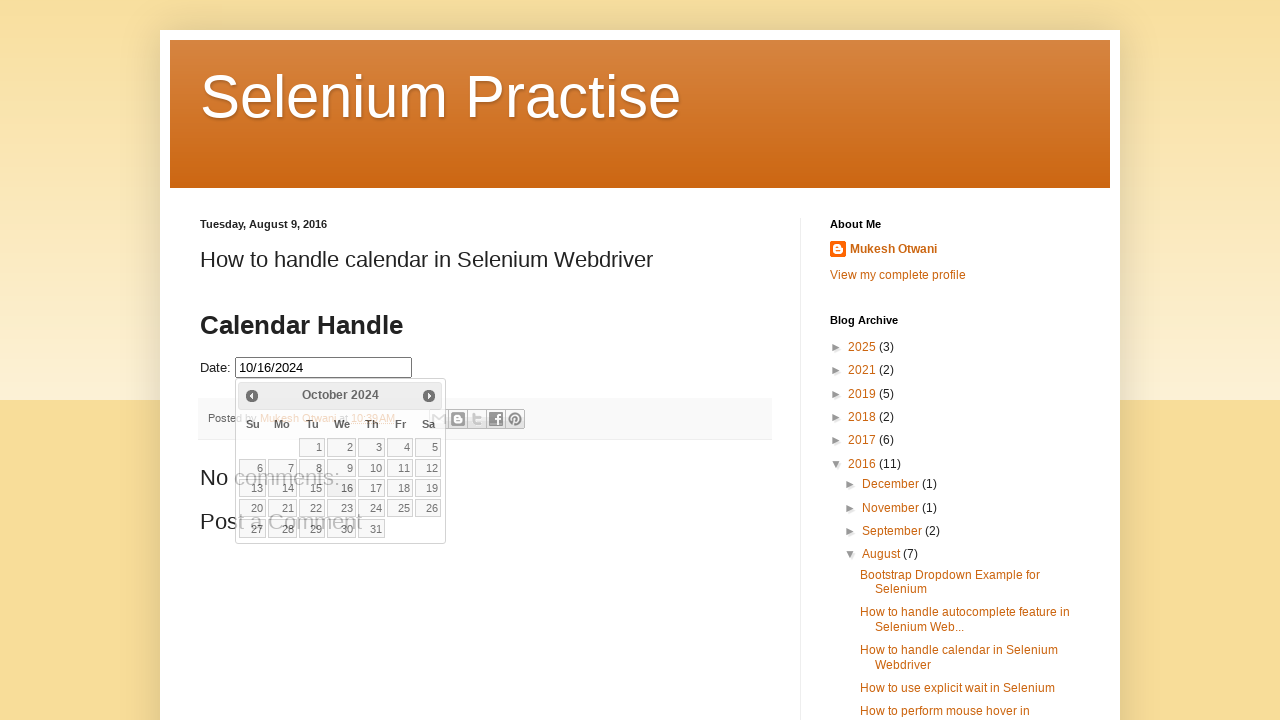

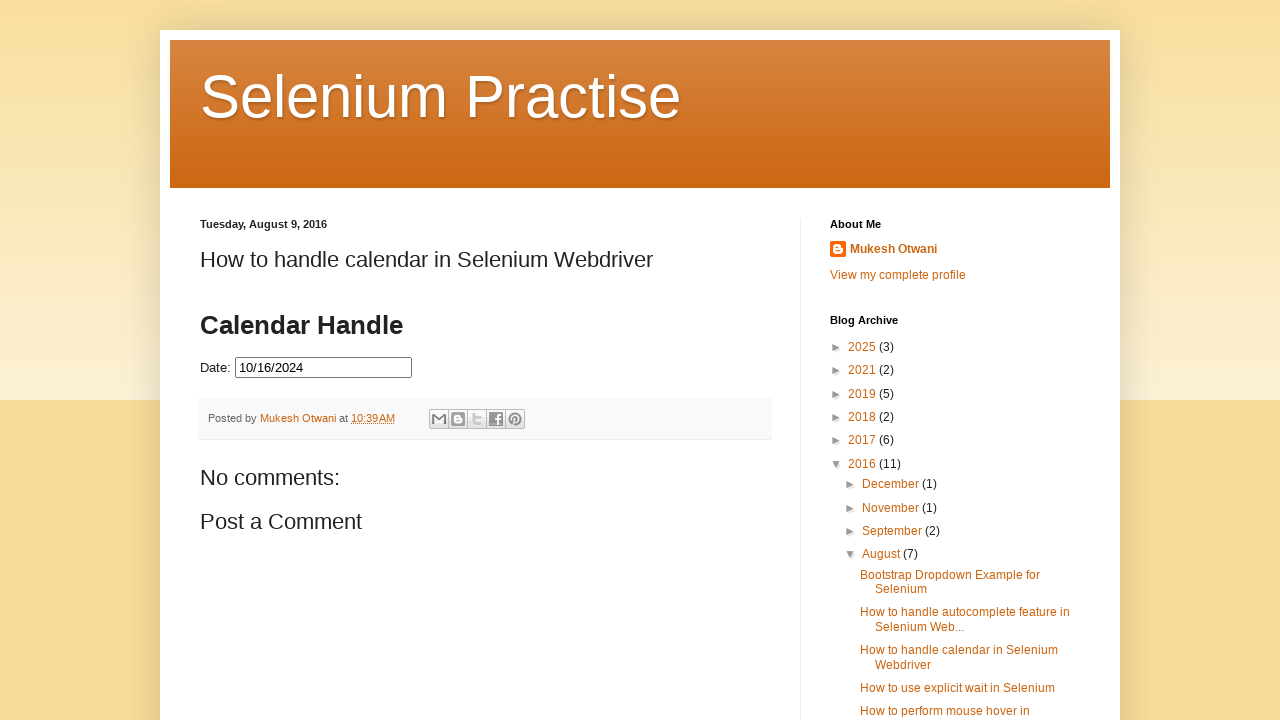